Tests accessible links by verifying various descriptive links including View Code, View Profile, Visit GitHub Profile, and email link are visible

Starting URL: https://jesseheidner.com

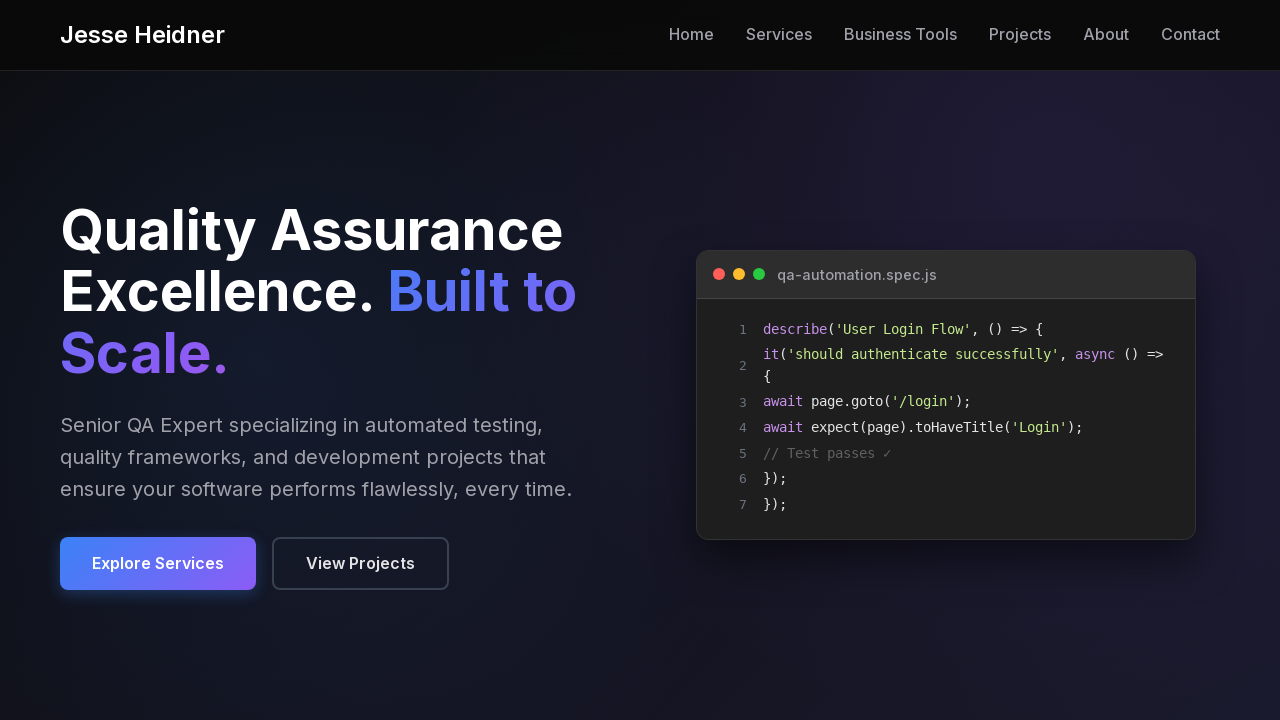

Waited for 'View Code' link to become visible
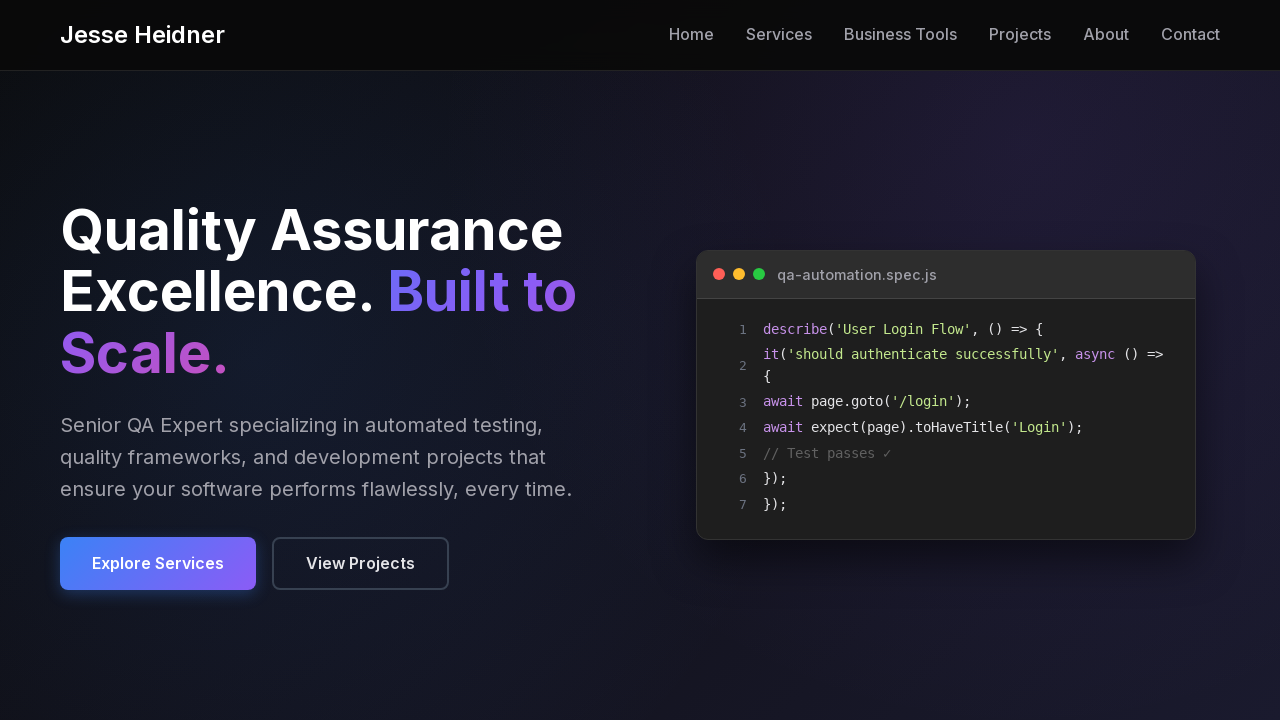

Waited for 'View Profile' link to become visible
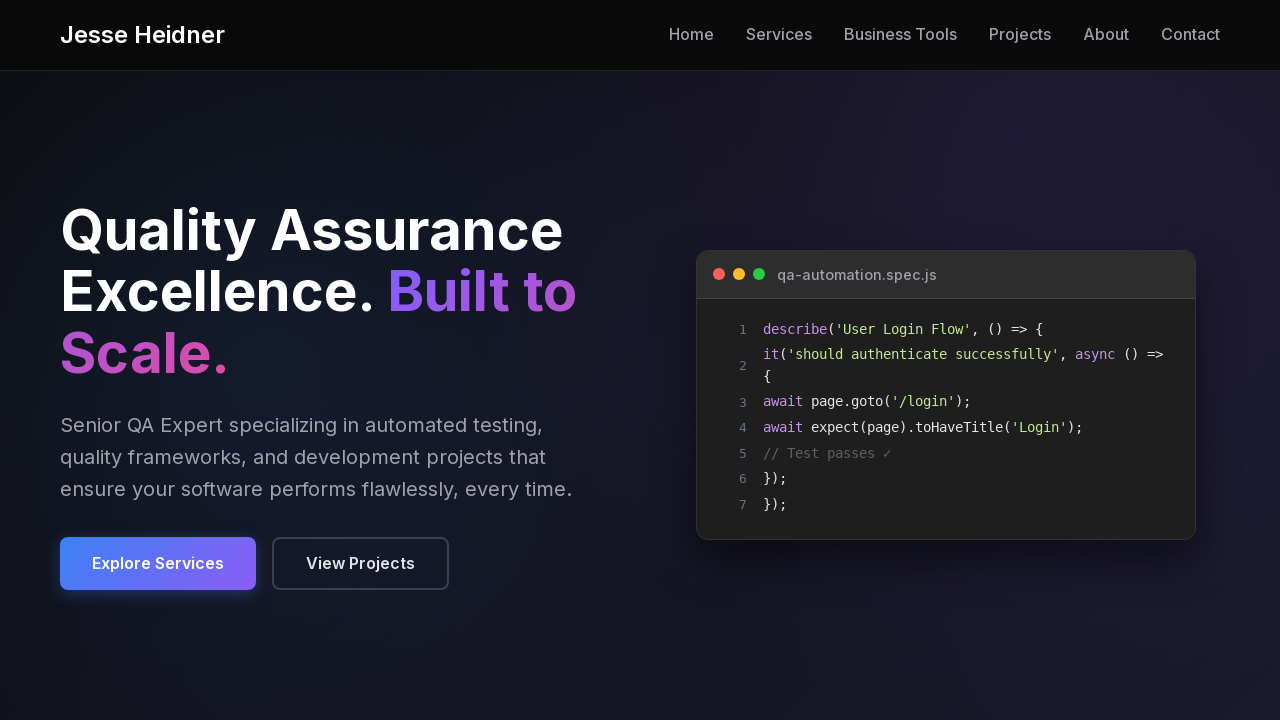

Waited for 'Visit GitHub Profile' link to become visible
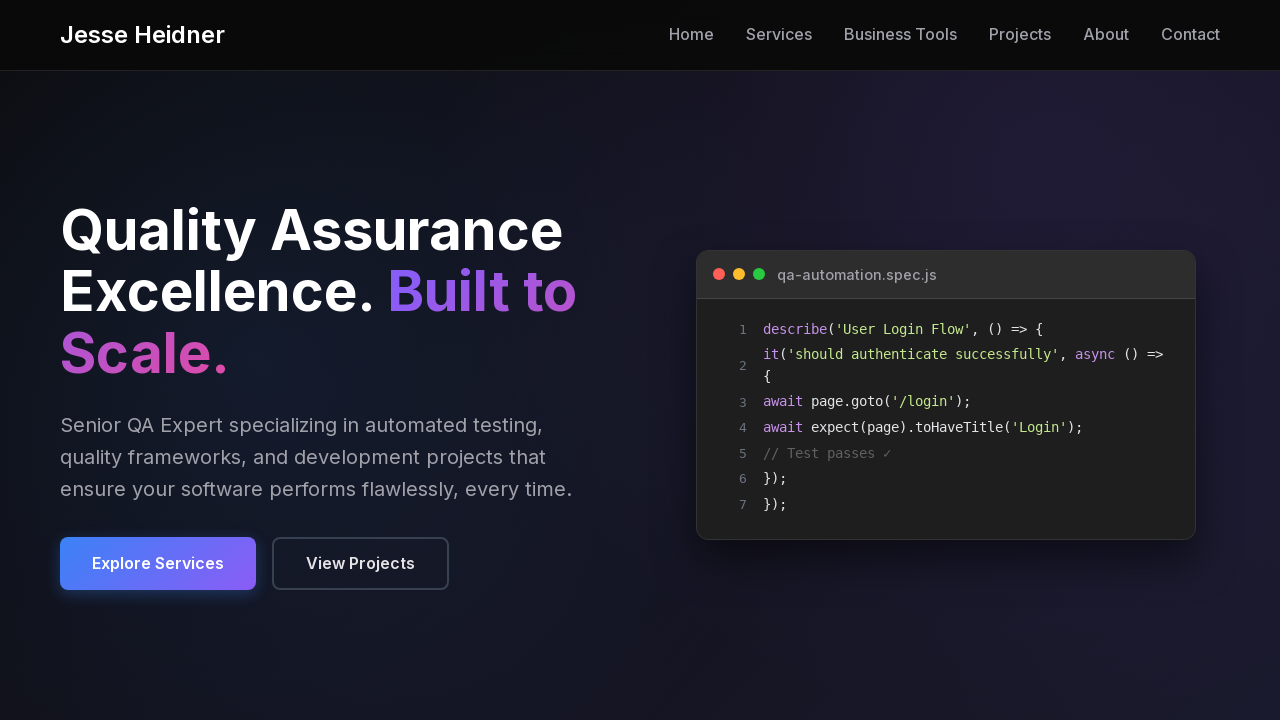

Waited for email link 'jhheidner@gmail.com' to become visible
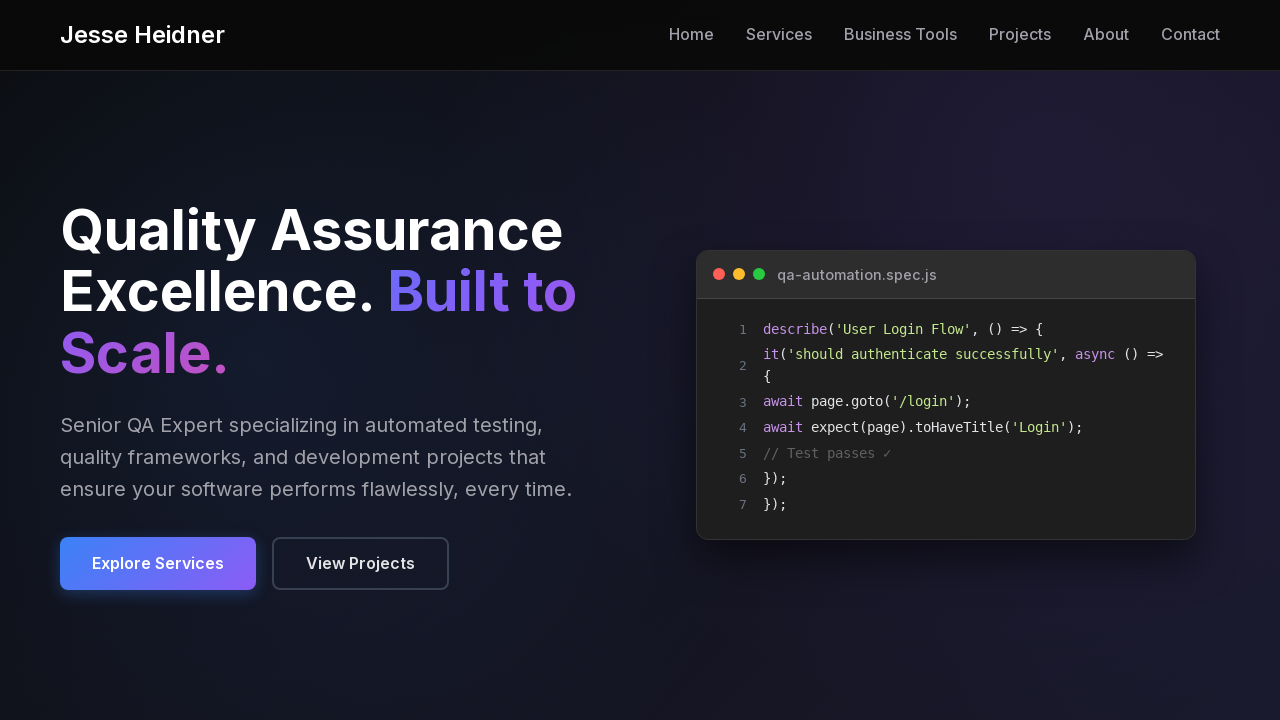

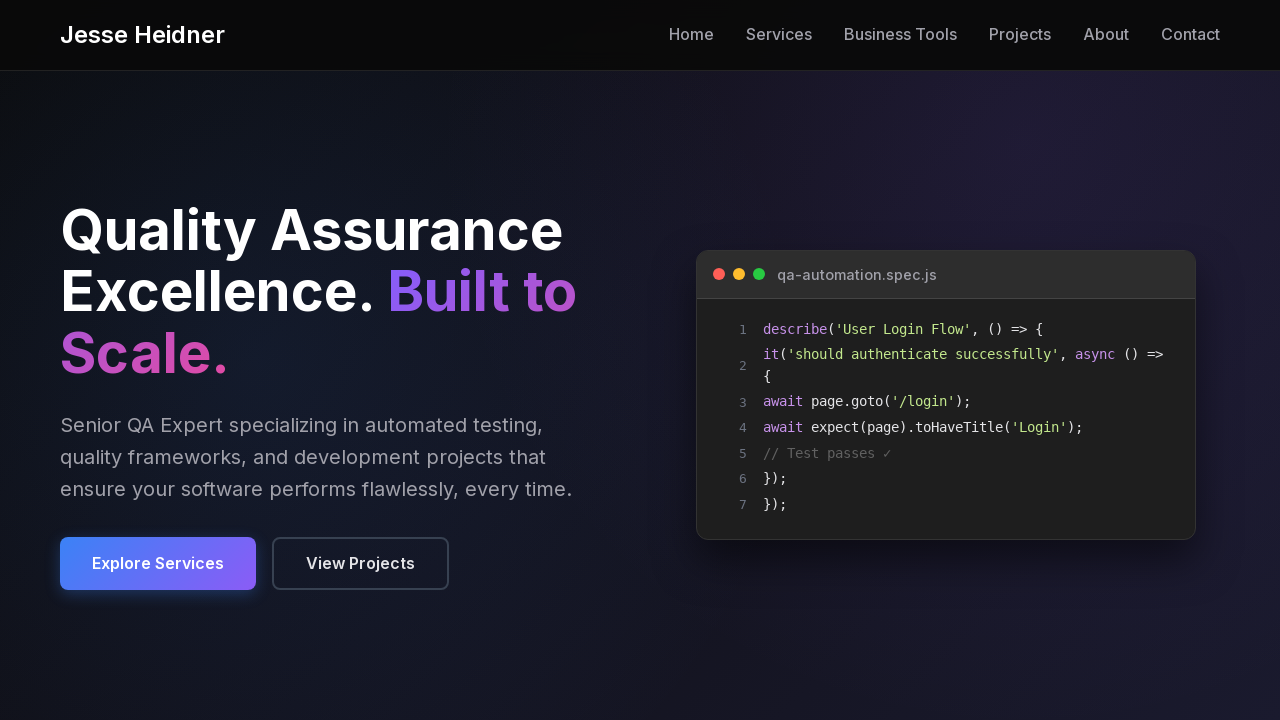